Tests the Python.org search functionality by entering "pycon" in the search box and submitting the search form

Starting URL: http://www.python.org

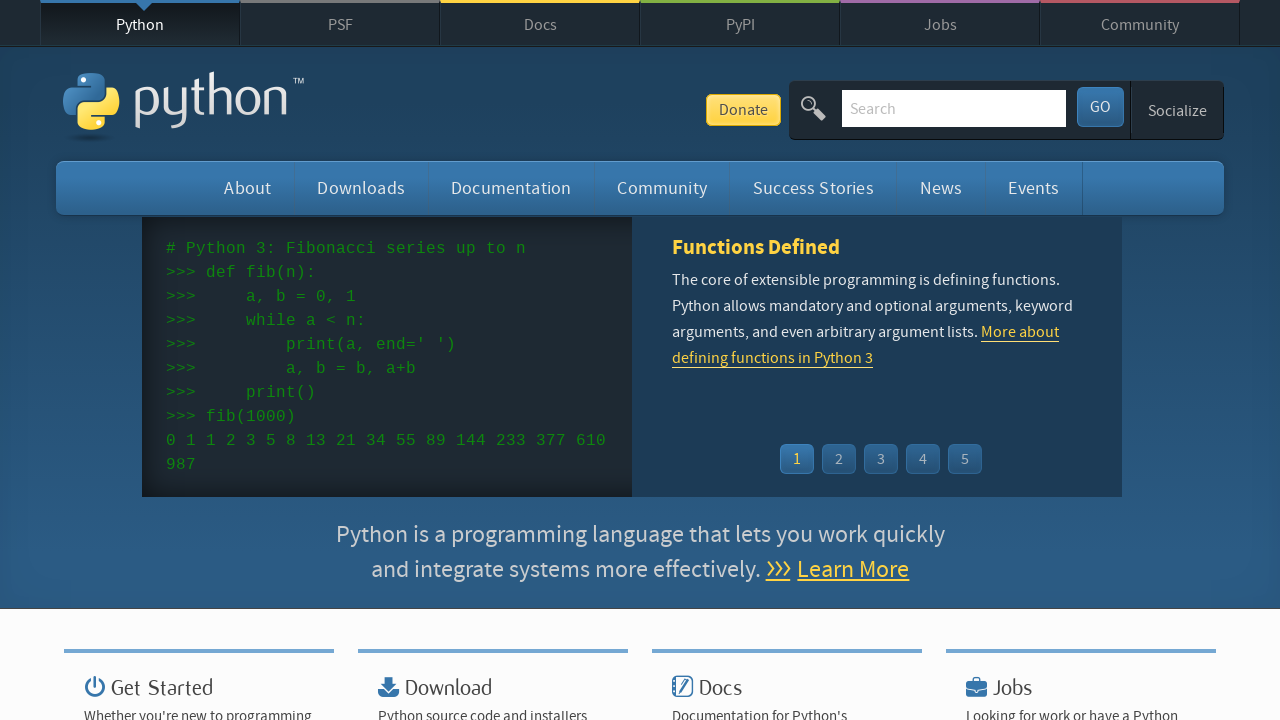

Filled search box with 'pycon' on input[name='q']
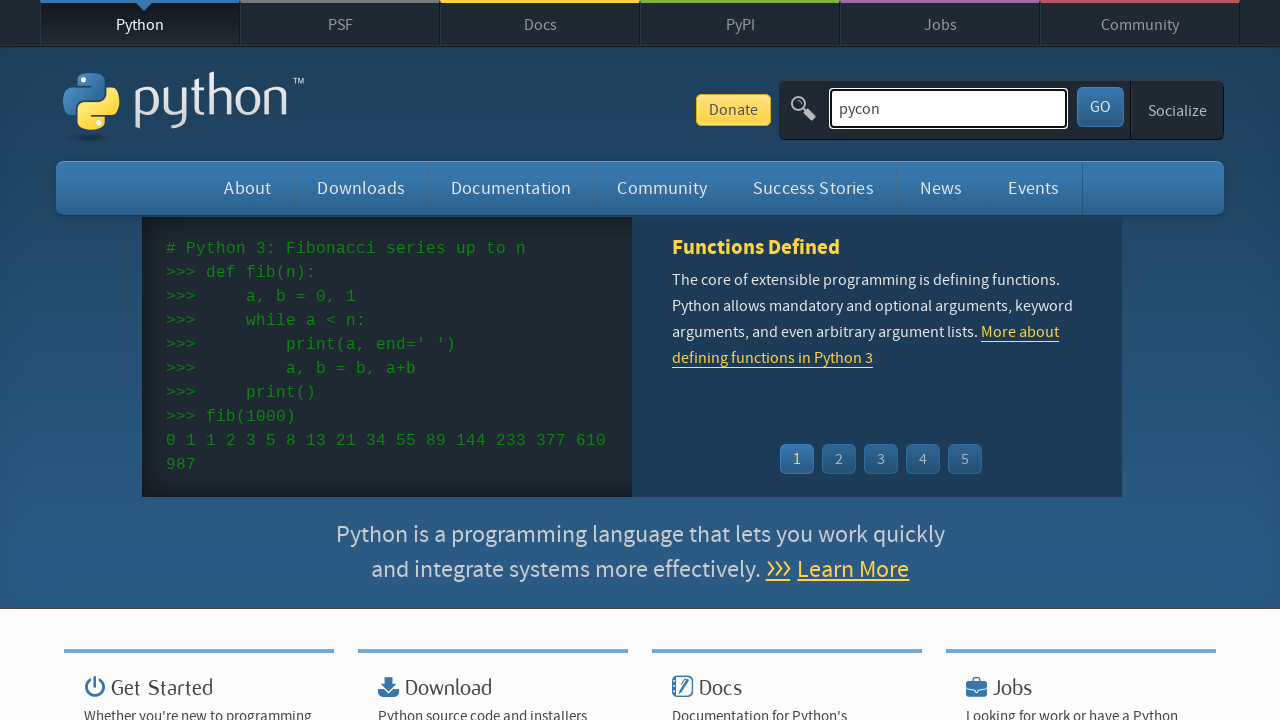

Pressed Enter to submit search form on input[name='q']
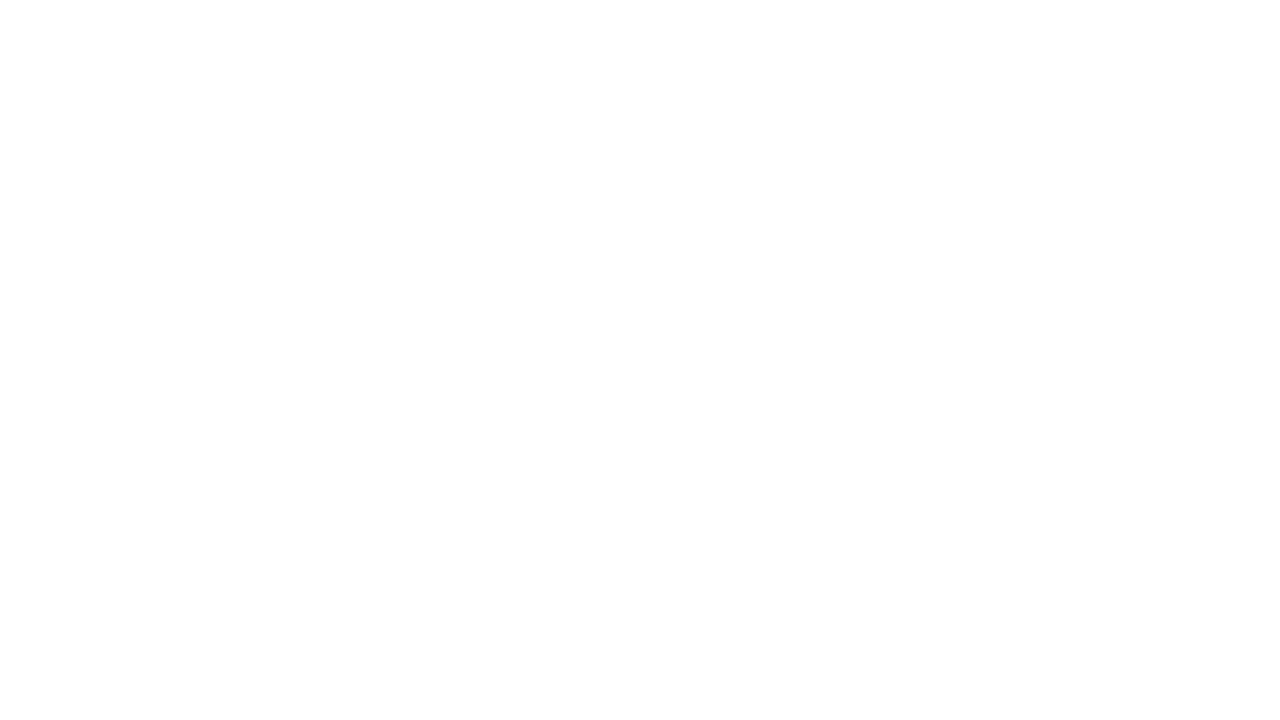

Search results loaded and network idle
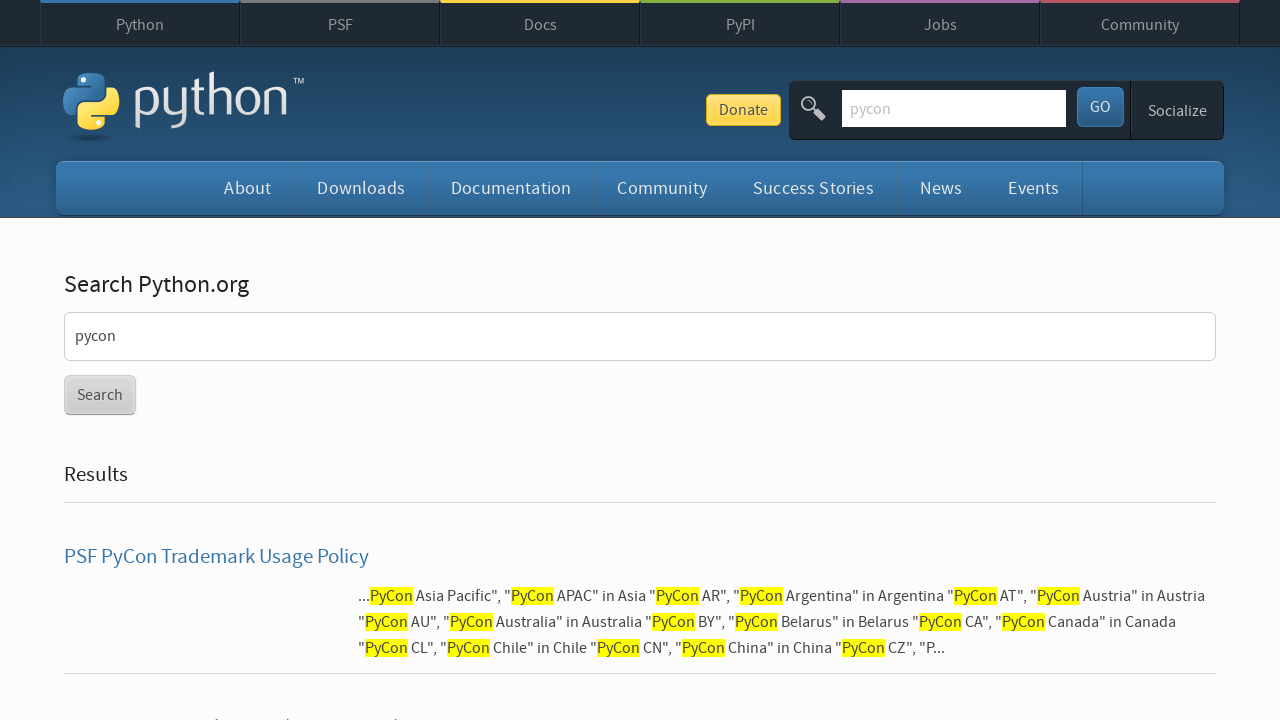

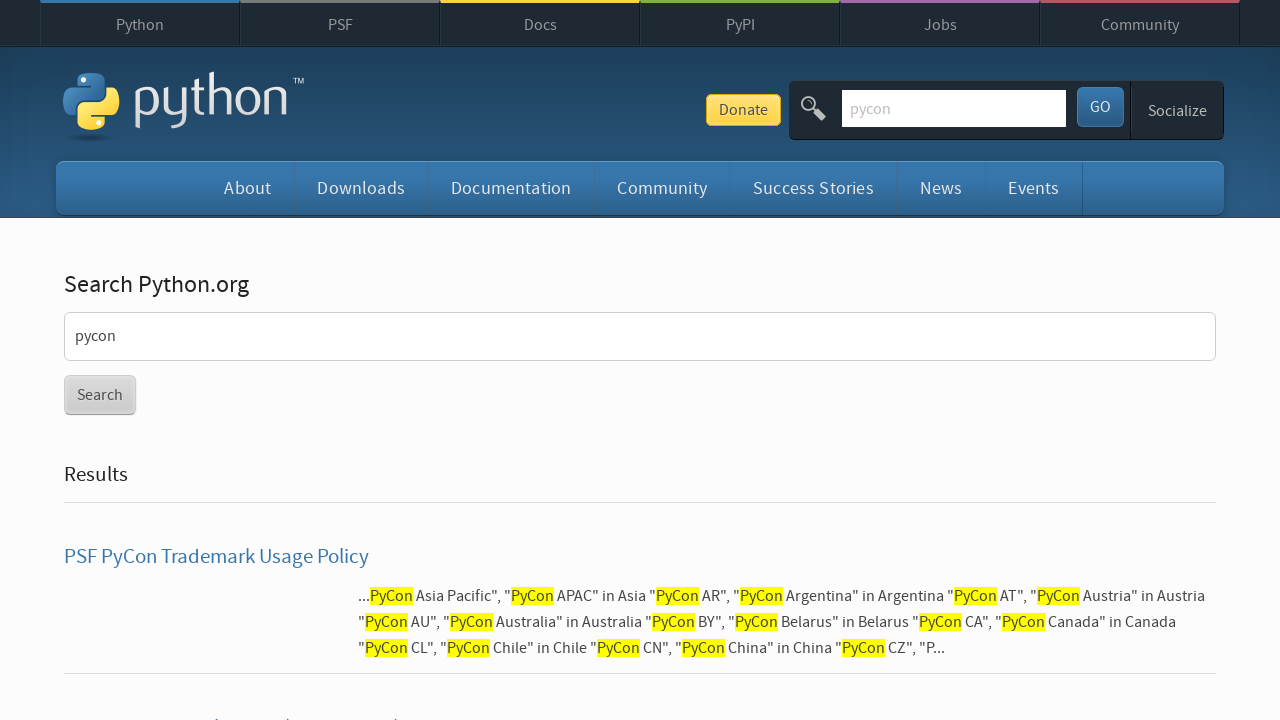